Tests pagination functionality on a jQuery data grid demo by clicking through different page numbers (5, 10, and 17) in the pagination controls.

Starting URL: https://www.jqueryscript.net/demo/CRUD-Data-Grid-Plugin-jQuery-Quickgrid/

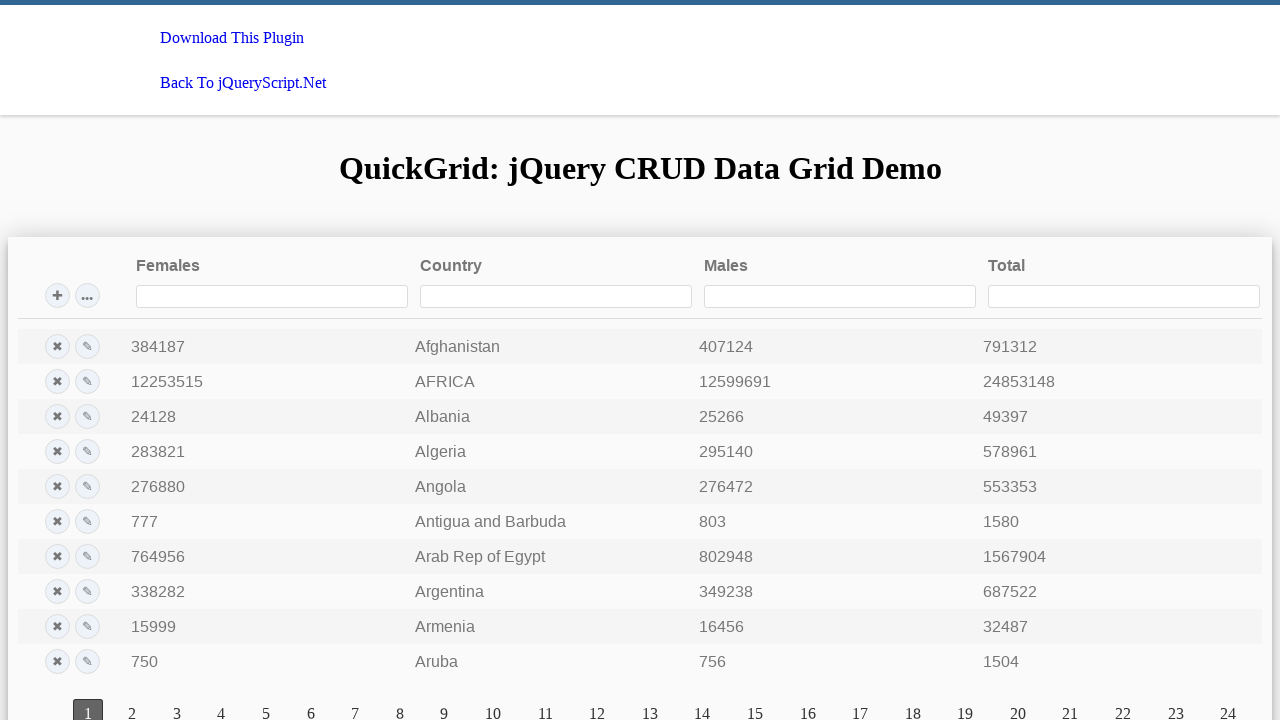

Waited for pagination links to be available
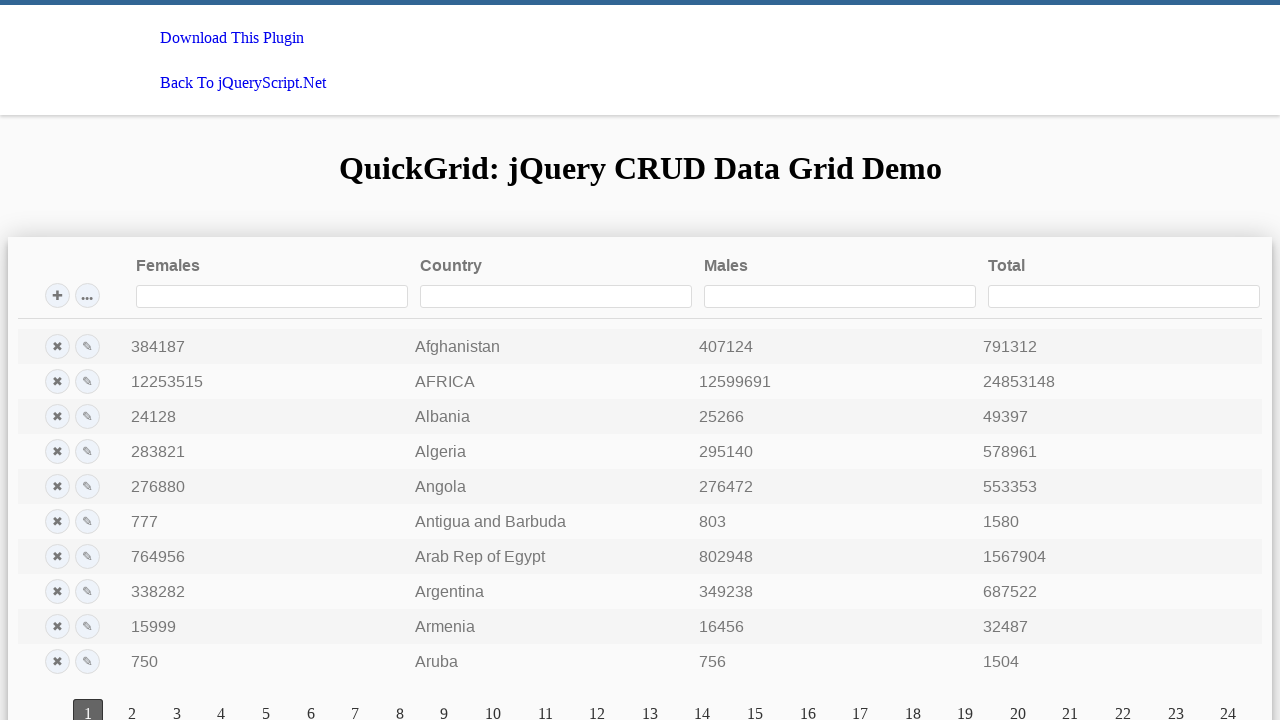

Clicked on page 5 in pagination controls at (266, 706) on a.qgrd-pagination-page-link:text('5')
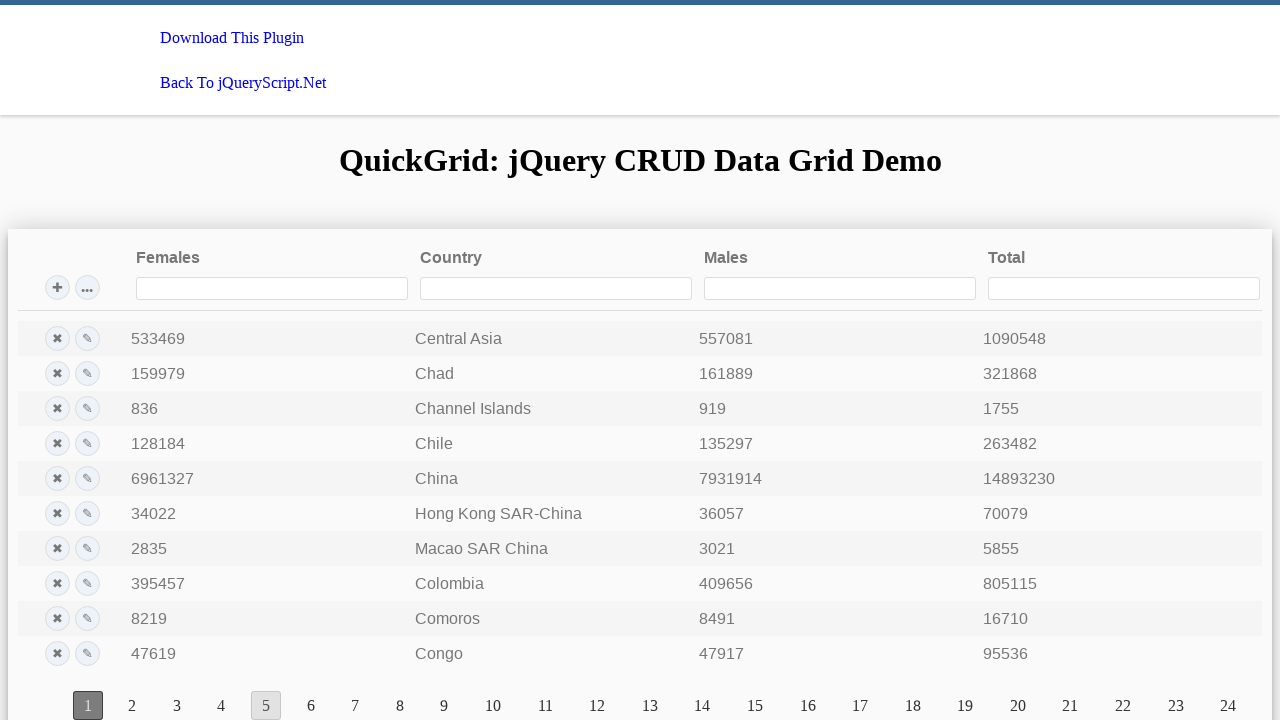

Waited for page 5 content to load
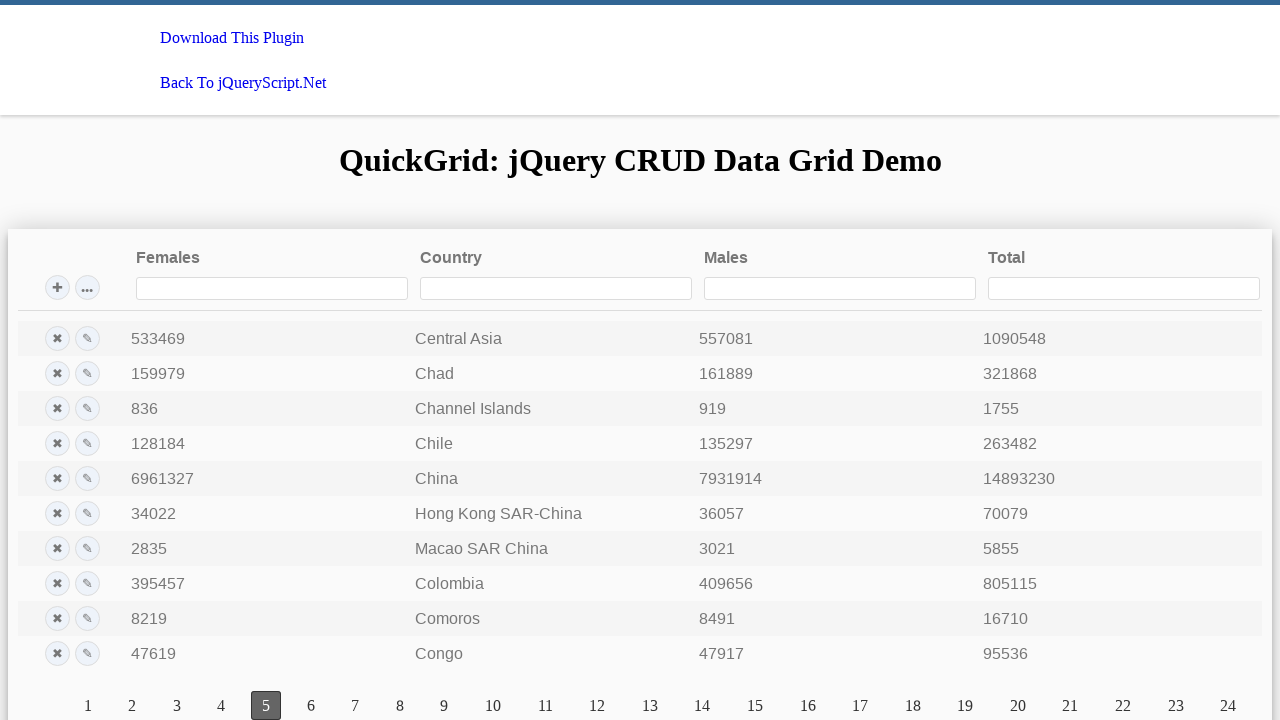

Clicked on page 10 in pagination controls at (493, 706) on a.qgrd-pagination-page-link:text('10')
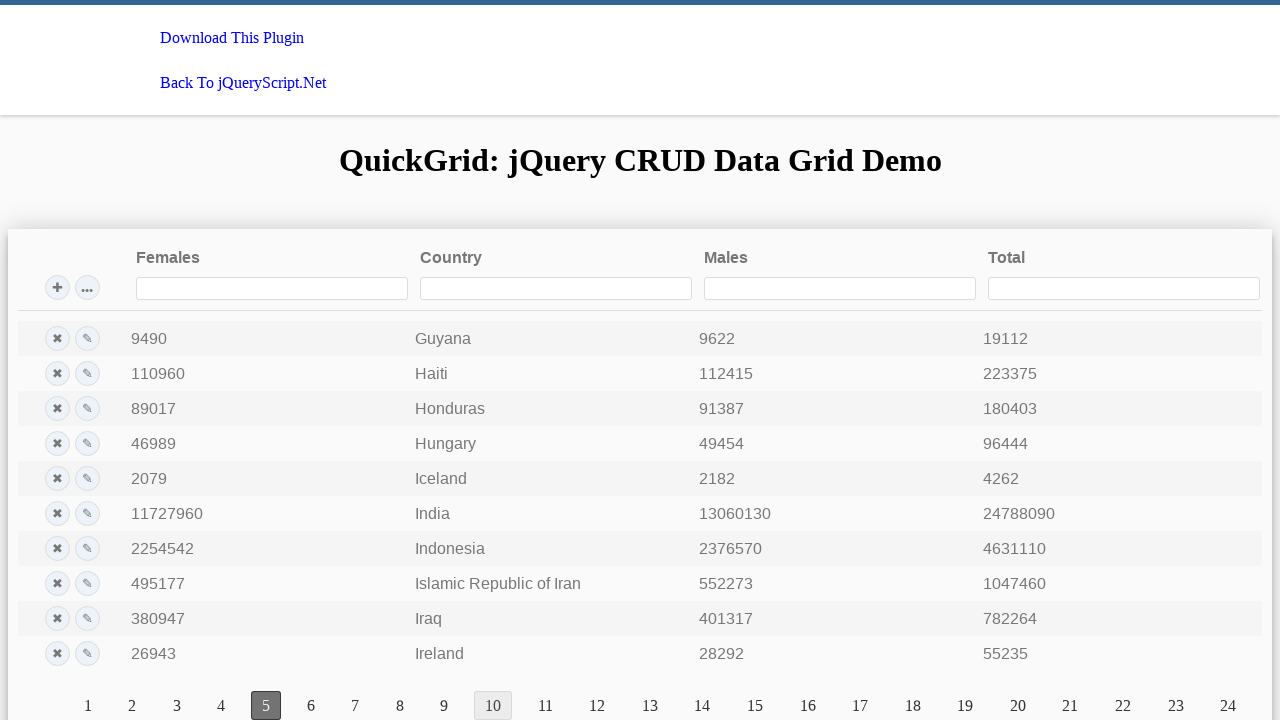

Waited for page 10 content to load
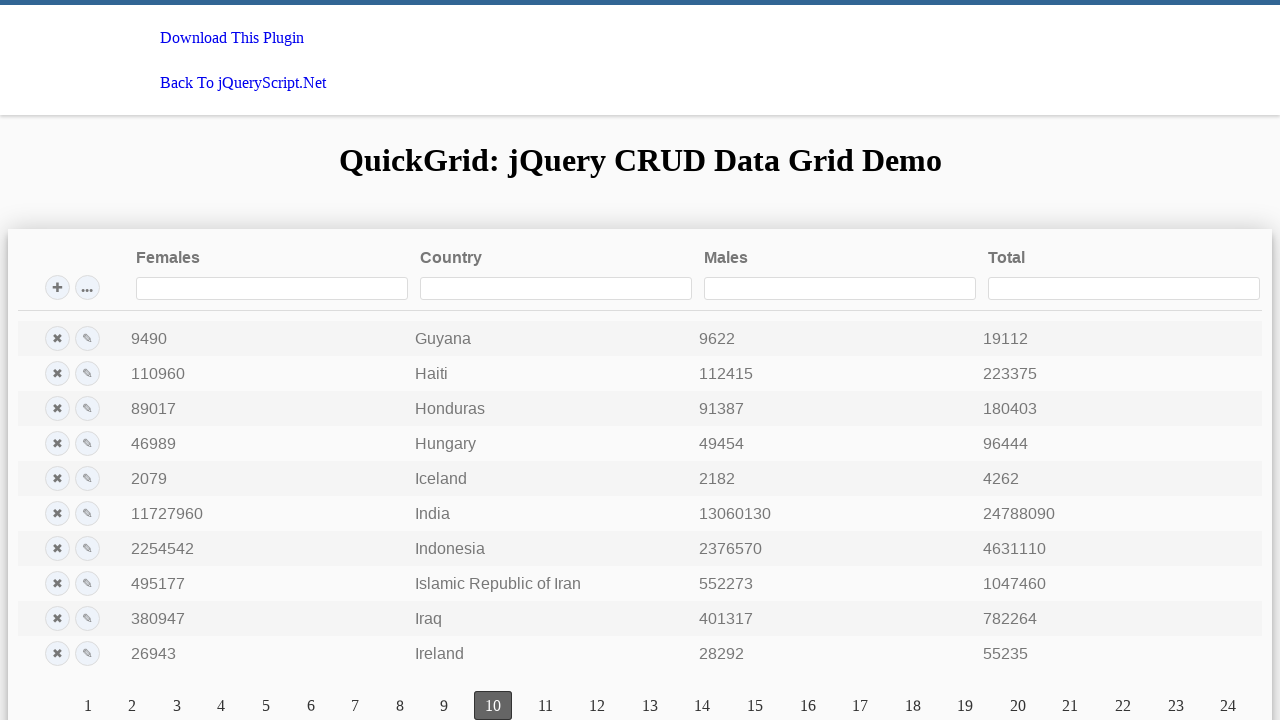

Clicked on page 17 in pagination controls at (860, 706) on a.qgrd-pagination-page-link:text('17')
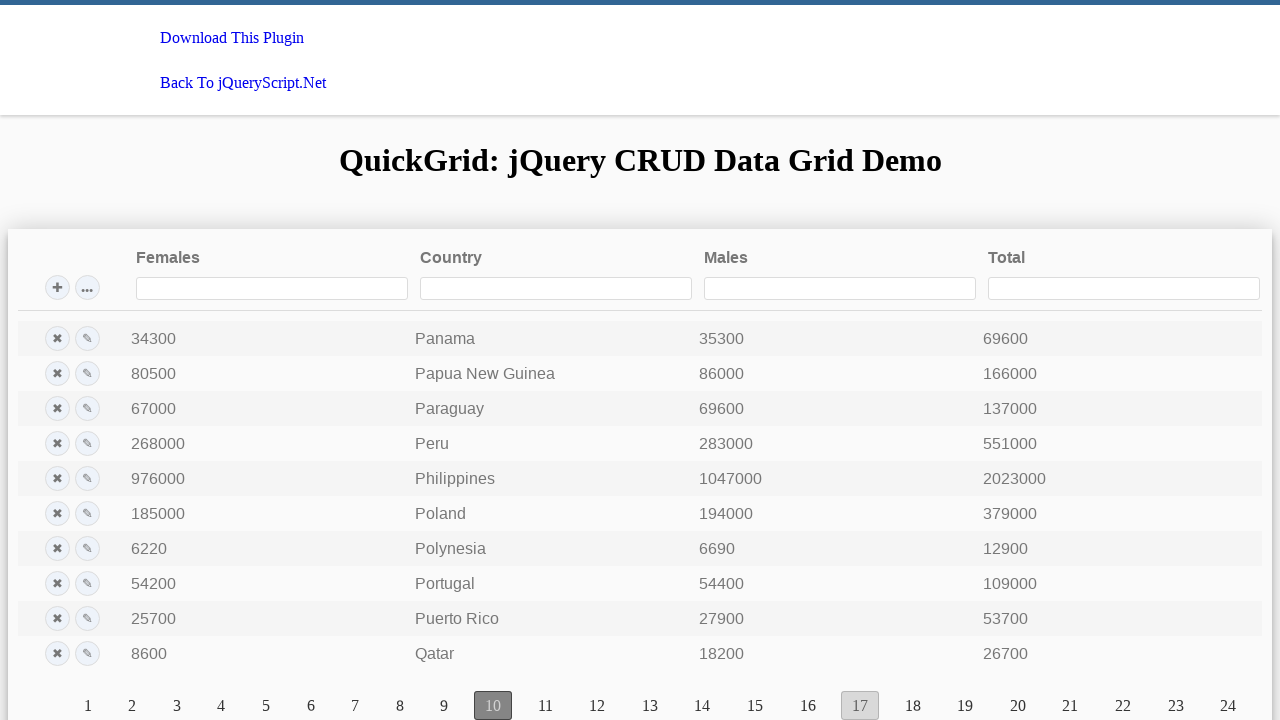

Waited for page 17 content to load
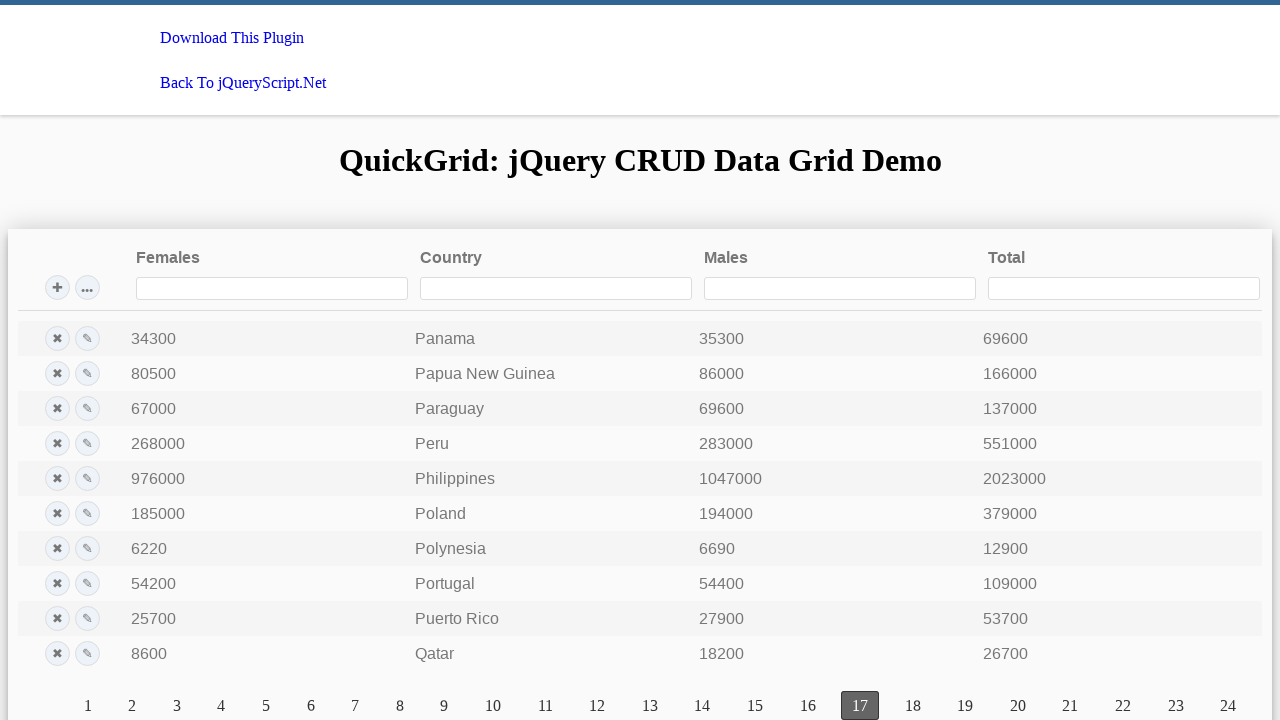

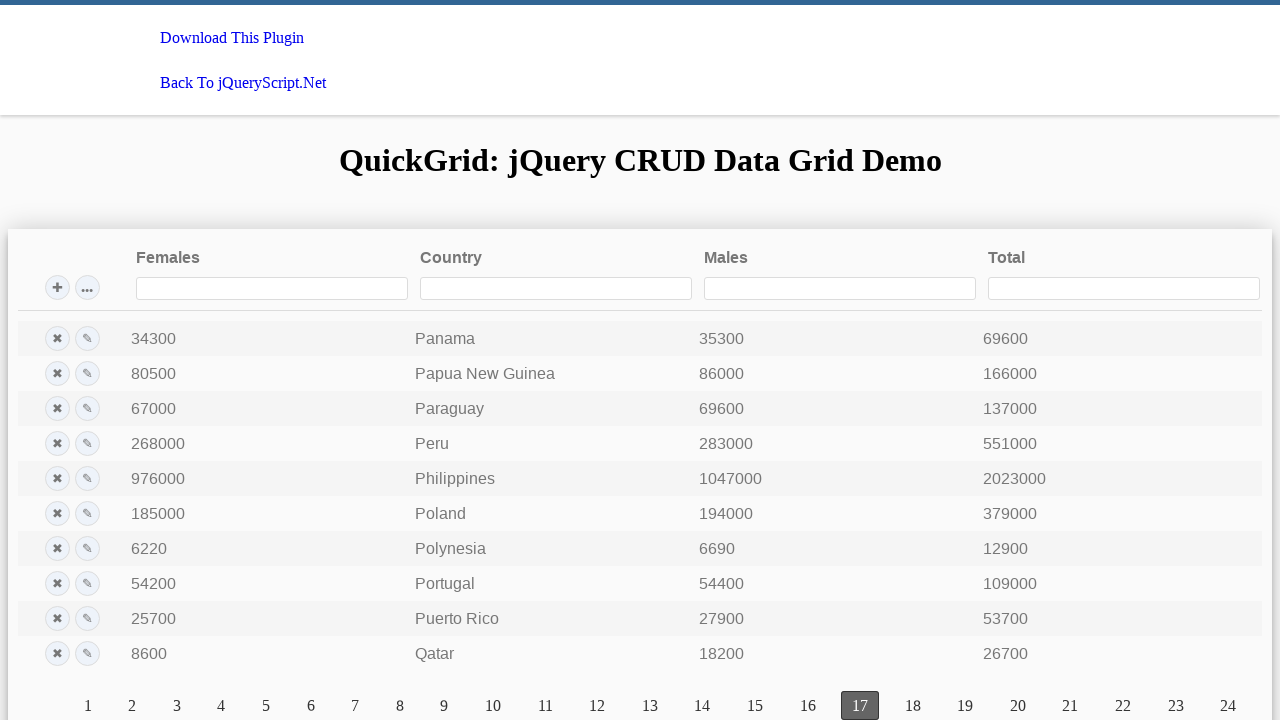